Navigates to Juejin homepage, waits for the article list to load, and performs multiple scroll actions to trigger lazy loading of additional articles.

Starting URL: https://juejin.cn/

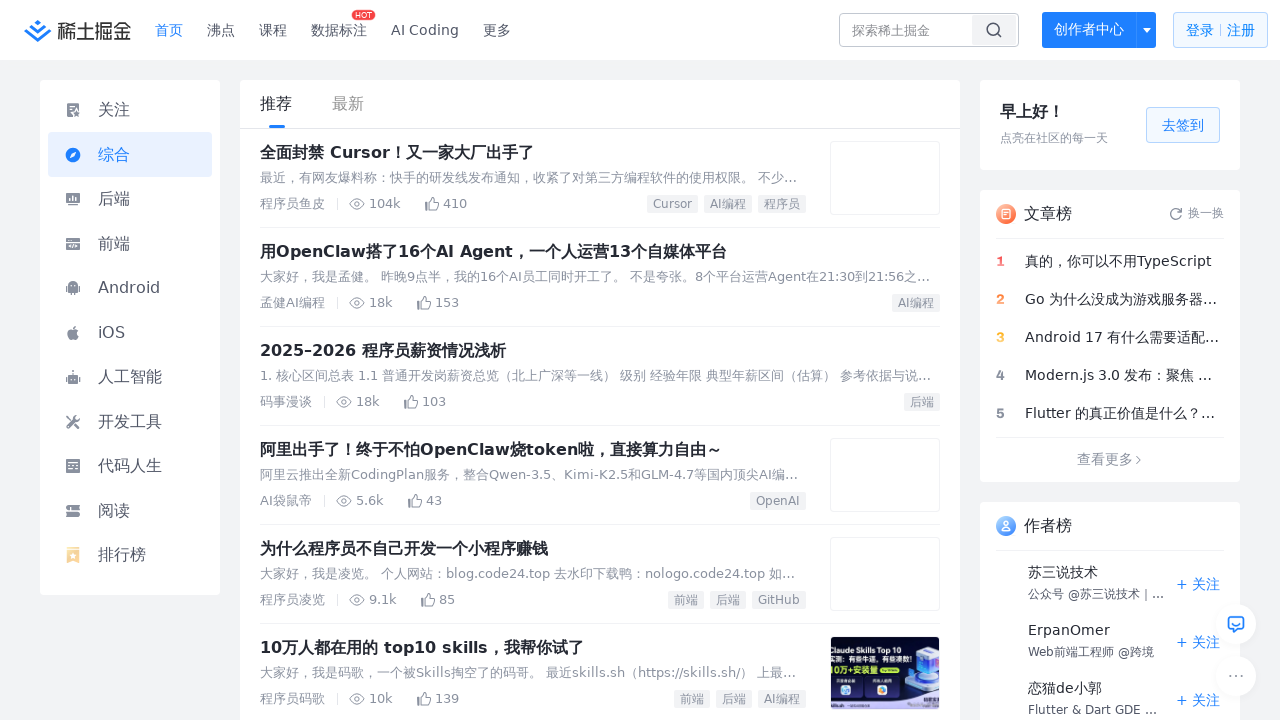

Waited for article list to load on Juejin homepage
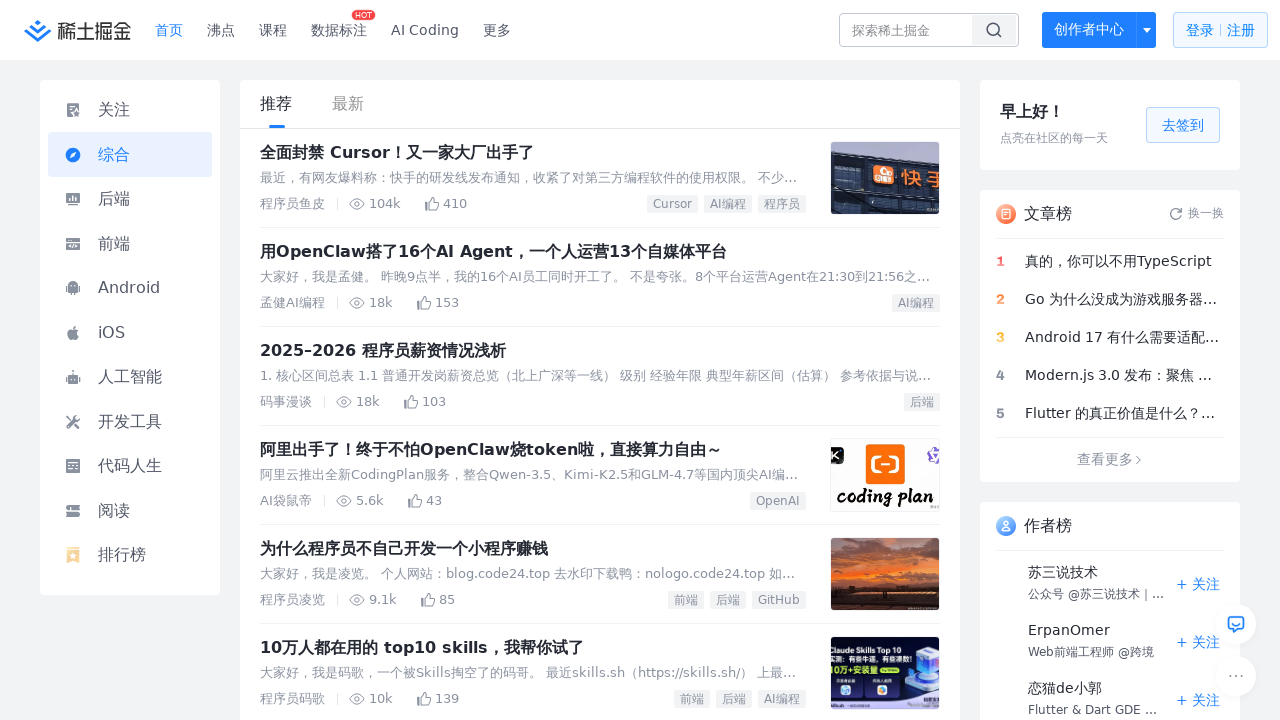

Scrolled to bottom of page (iteration 1)
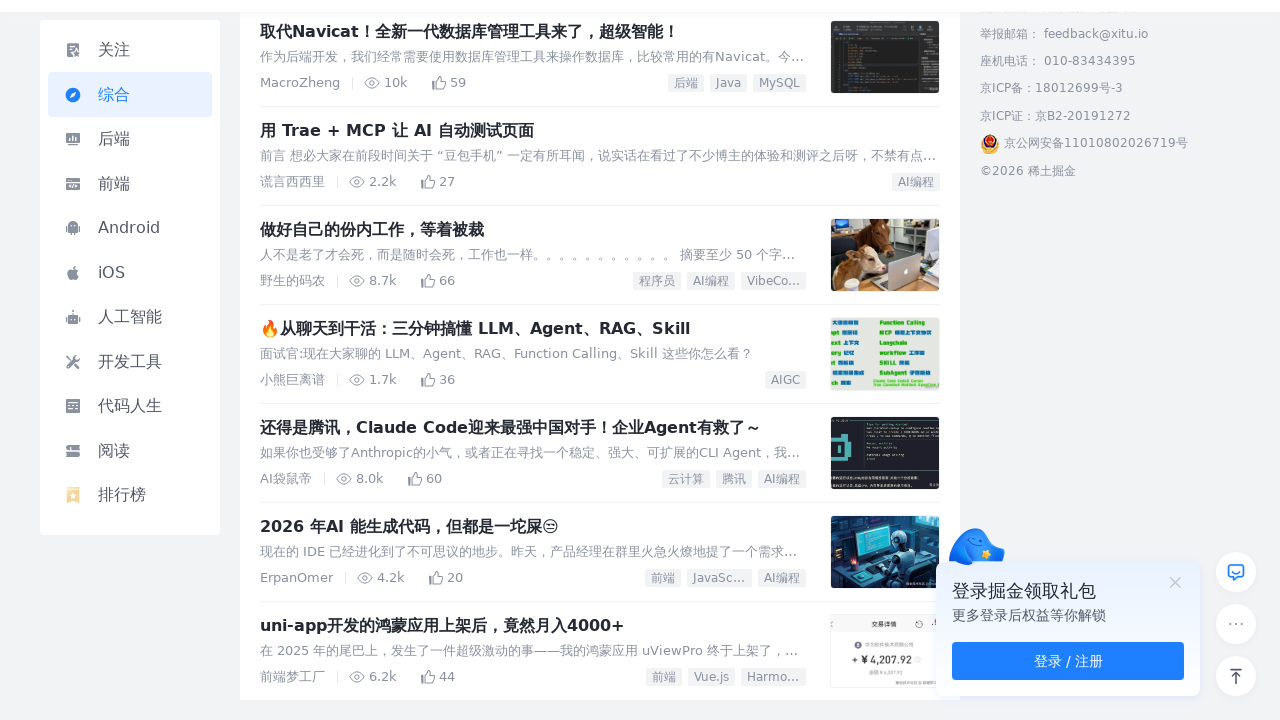

Waited for lazy-loaded articles to render (iteration 1)
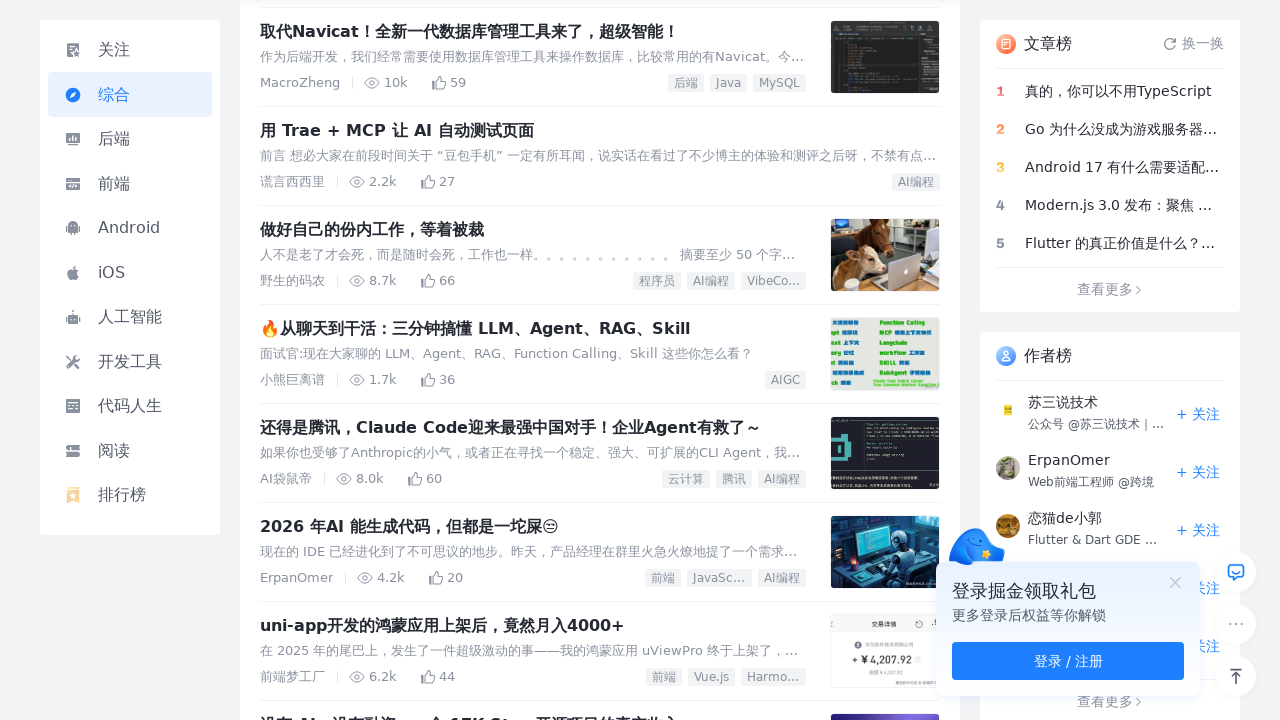

Scrolled to bottom of page (iteration 2)
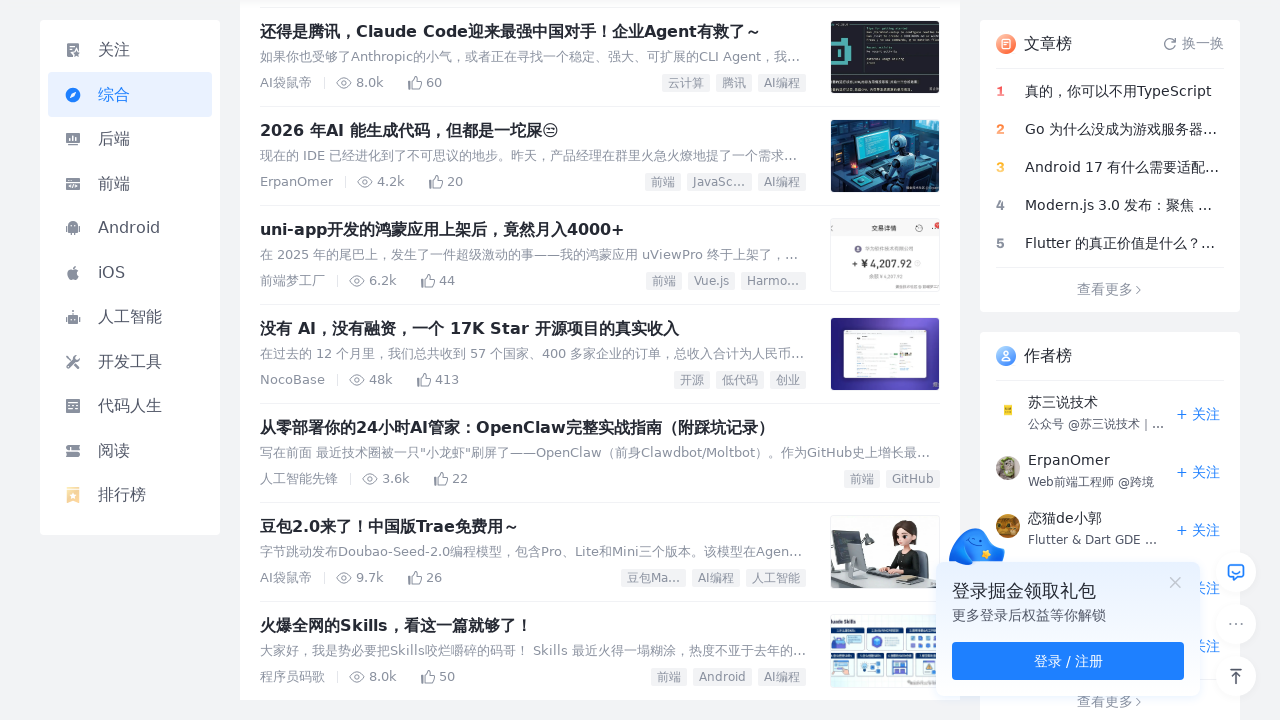

Waited for lazy-loaded articles to render (iteration 2)
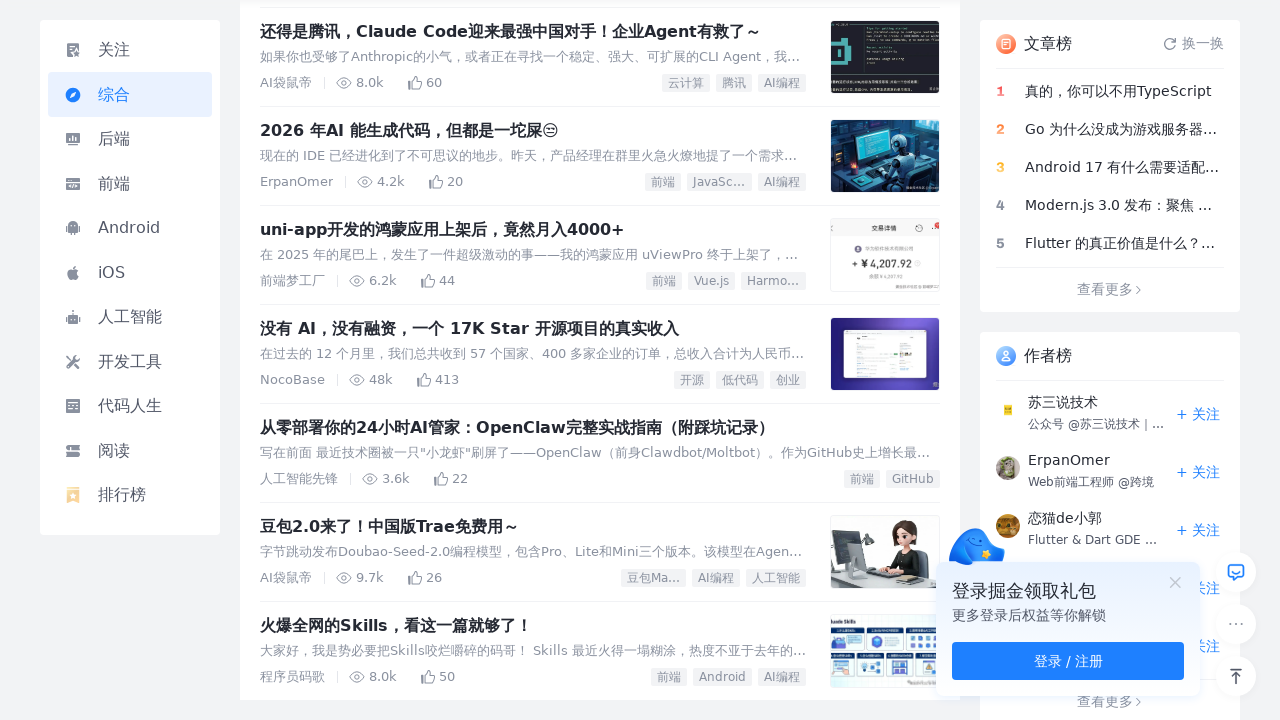

Scrolled to bottom of page (iteration 3)
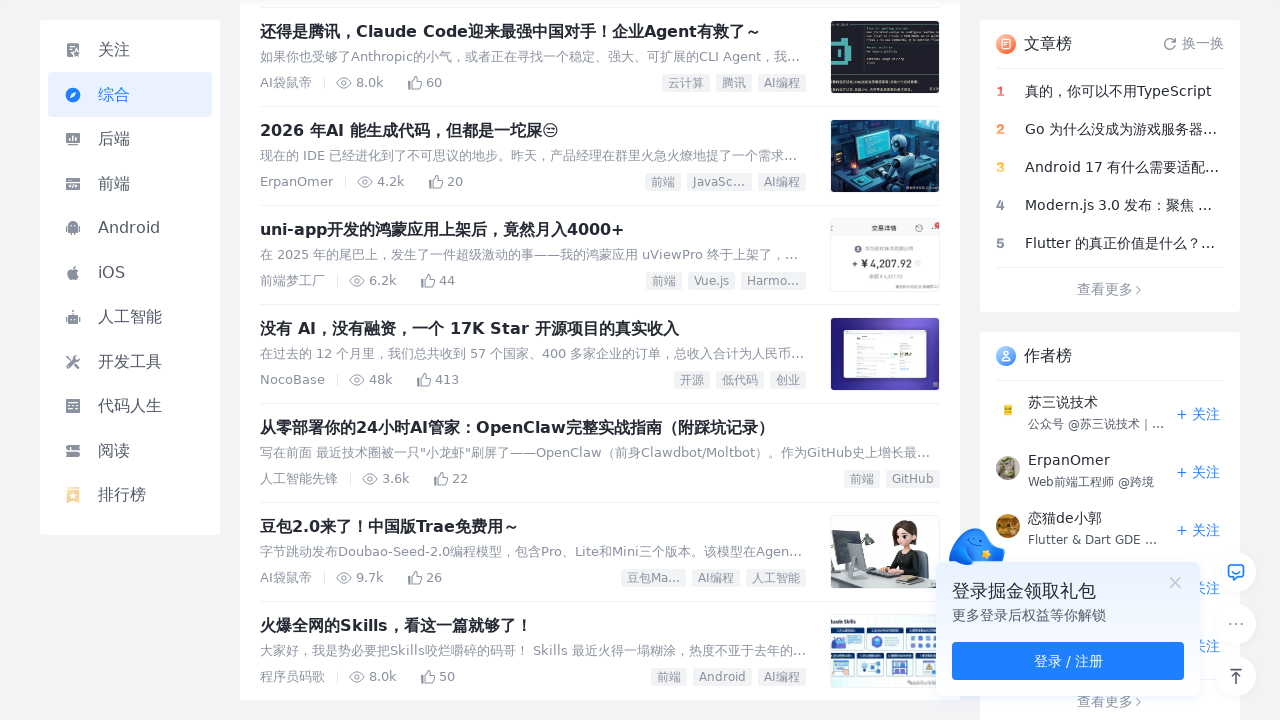

Waited for lazy-loaded articles to render (iteration 3)
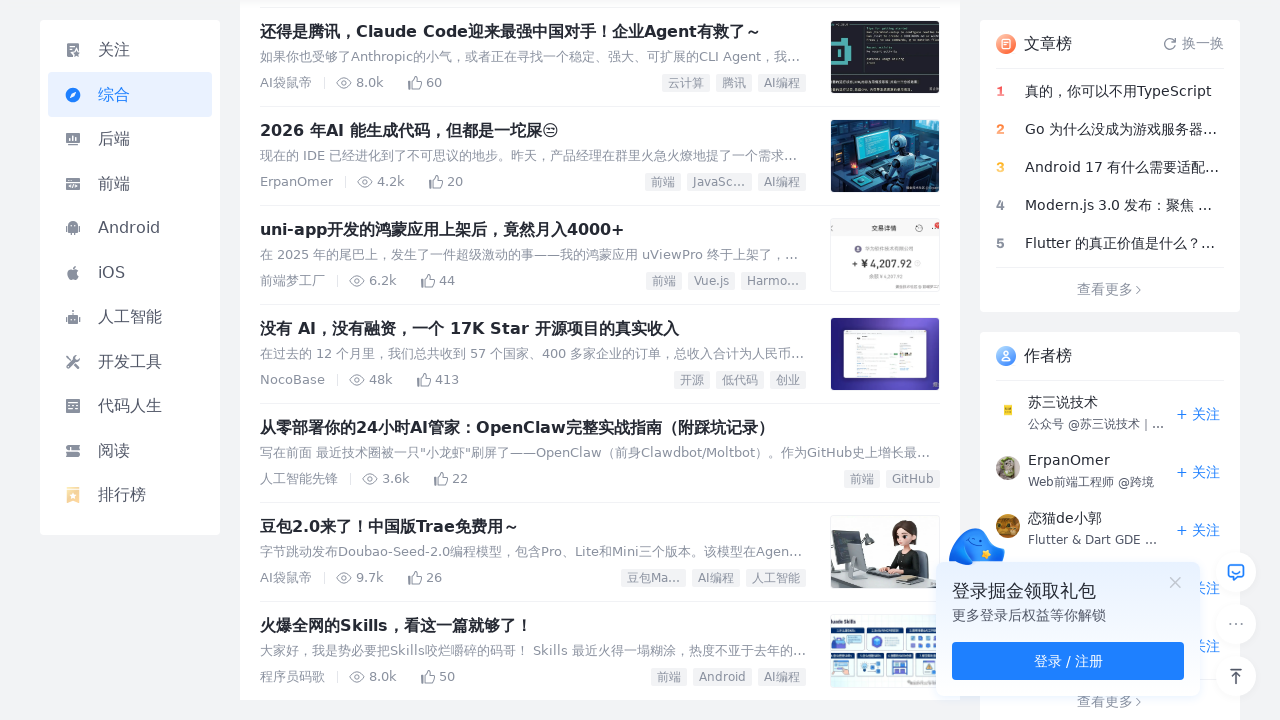

Verified articles are present after scrolling
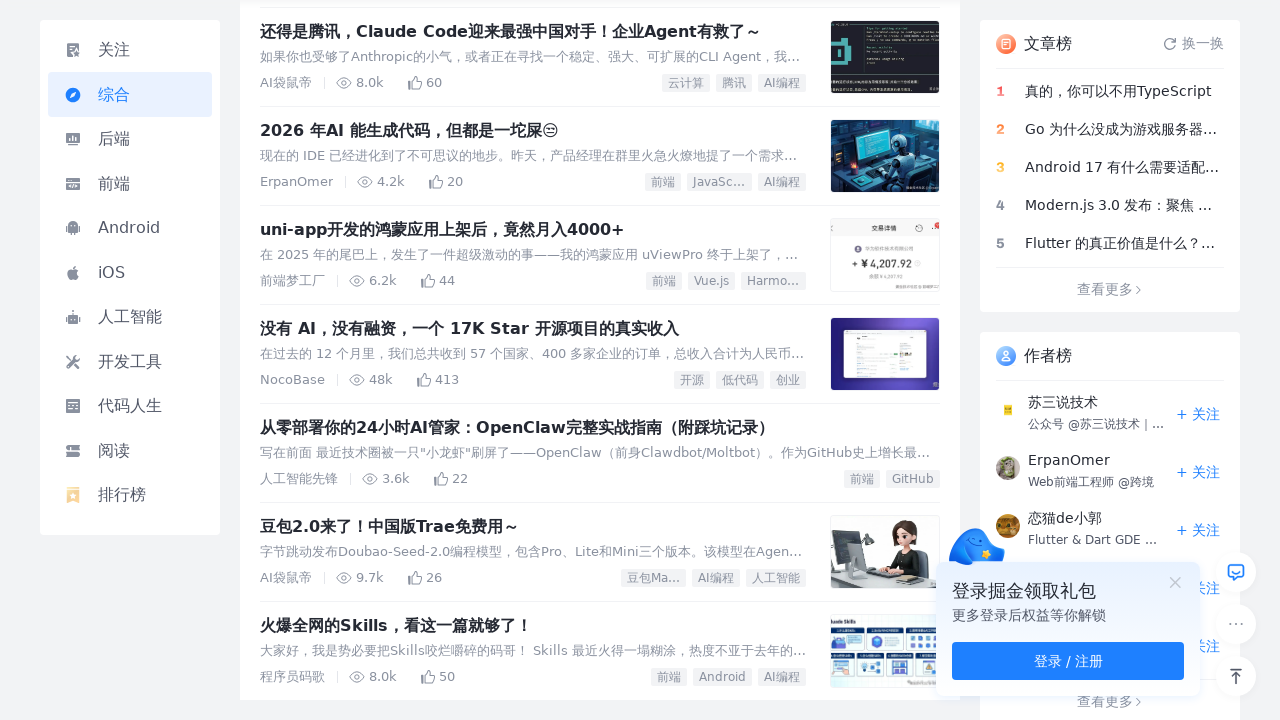

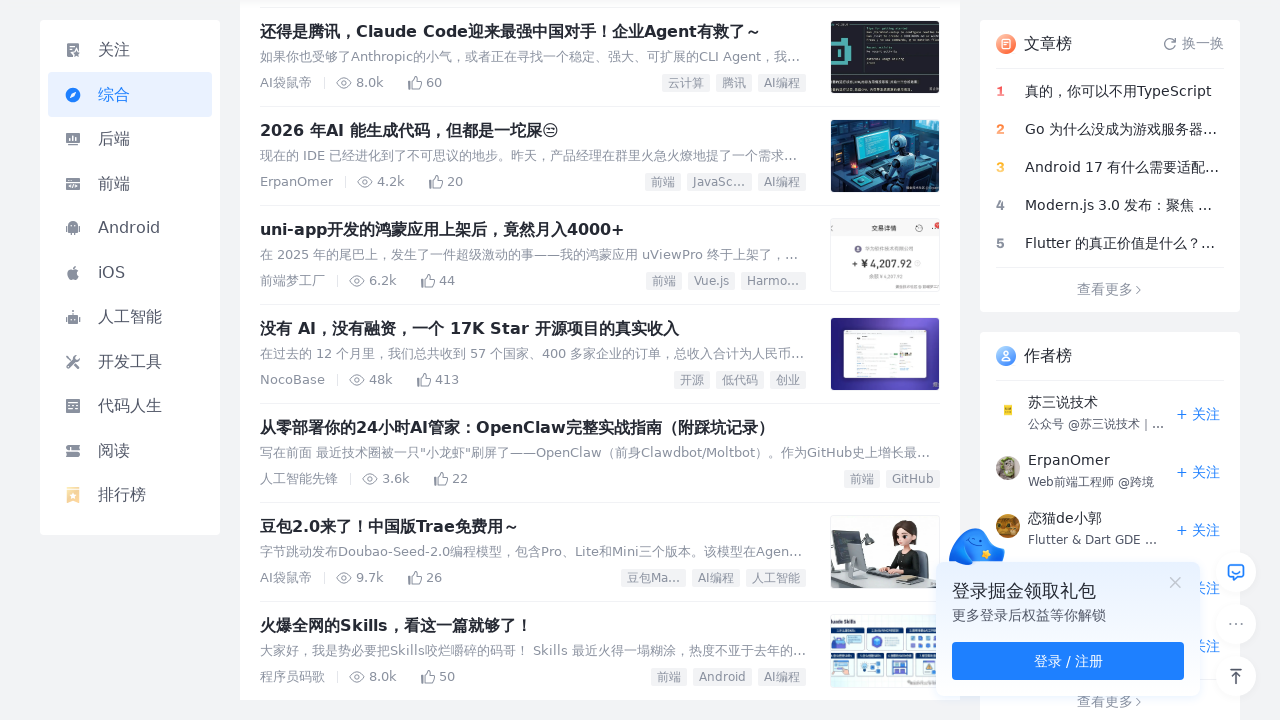